Verifies that a user can click on the clickable icon (arrow) to navigate to link success page

Starting URL: https://ultimateqa.com/automation/

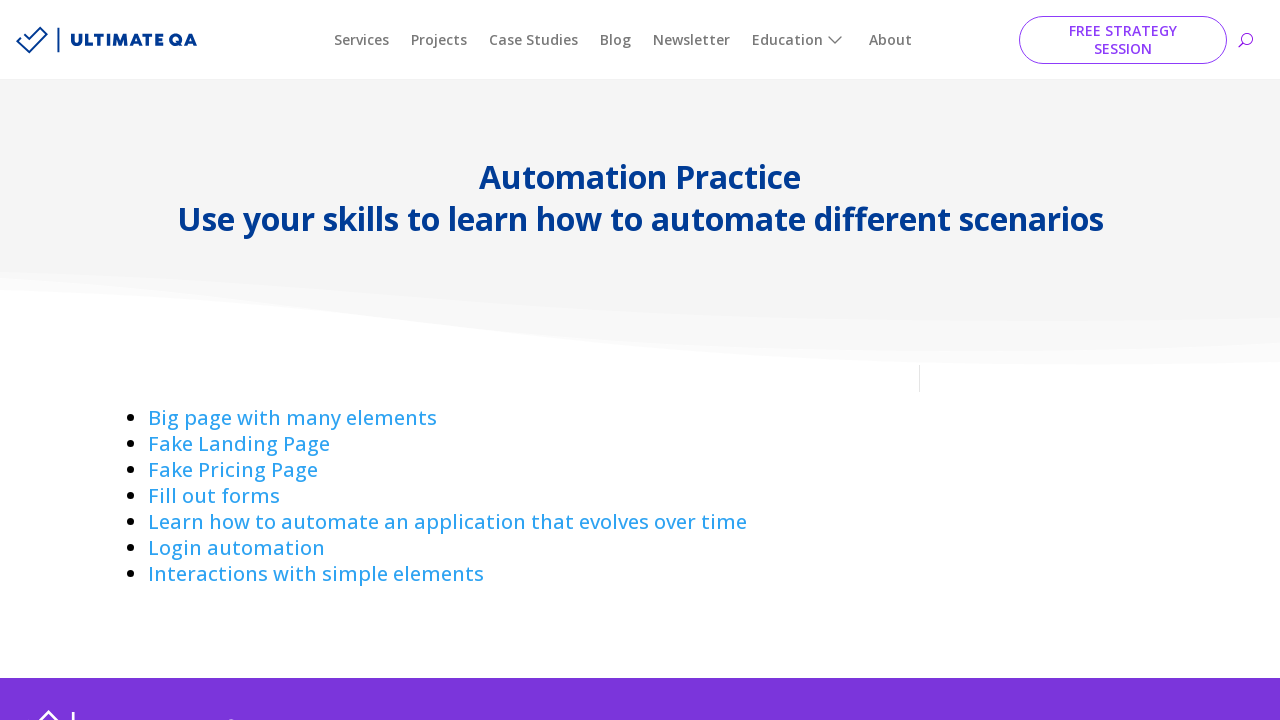

Clicked on Interactions navigation link at (316, 574) on a:has-text('Interactions ')
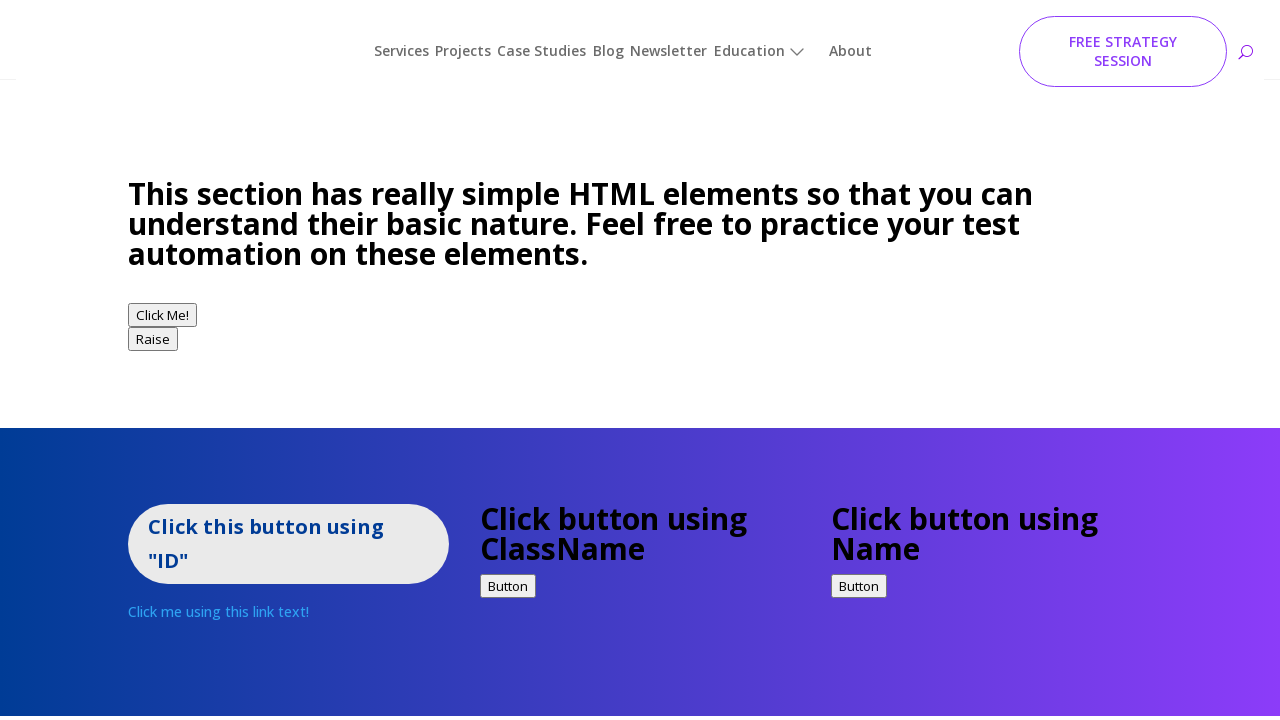

Scrolled down 500 pixels to reveal clickable icon
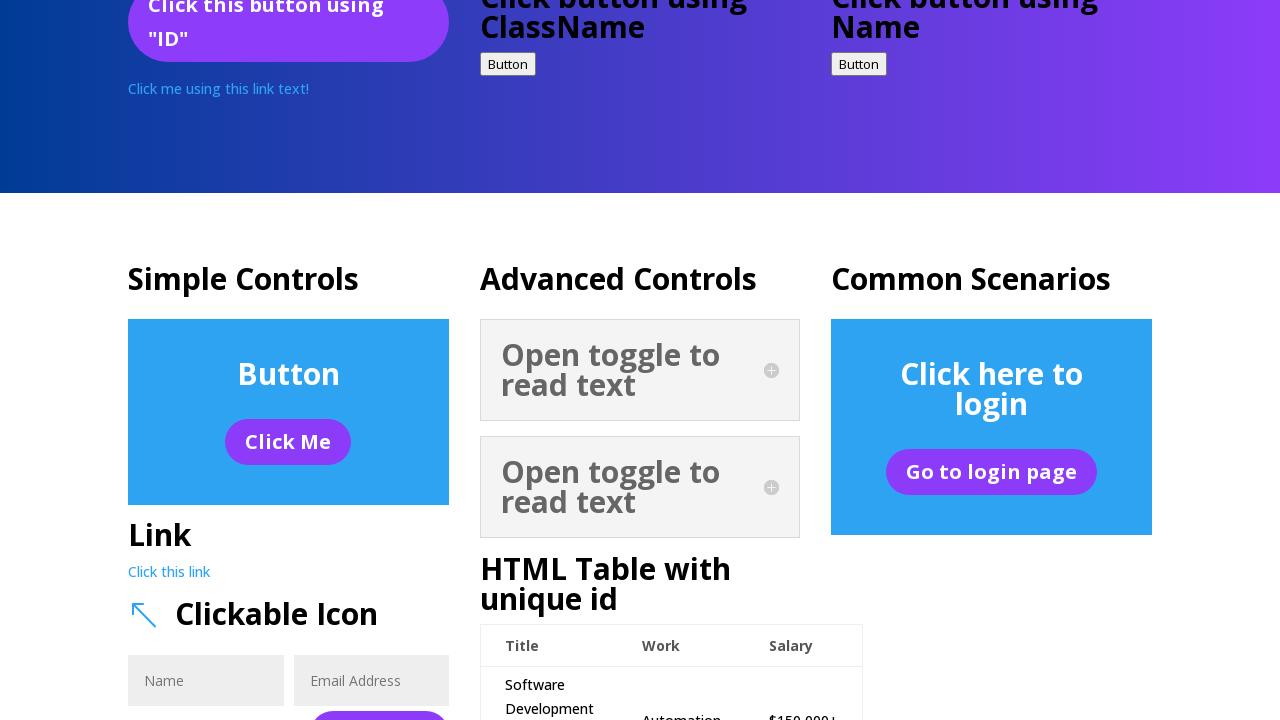

Clicked on the clickable arrow icon to navigate to link success page at (144, 615) on a[href='/link-success/']
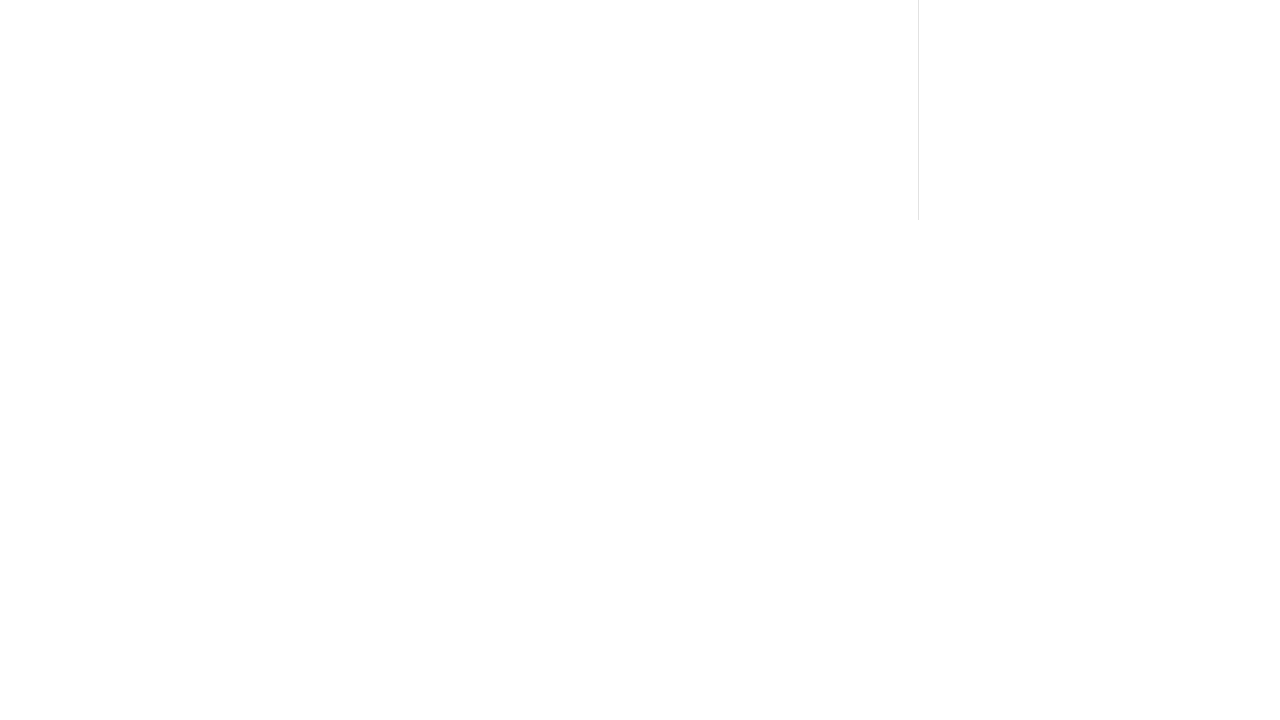

Waited for h1 heading to load on success page
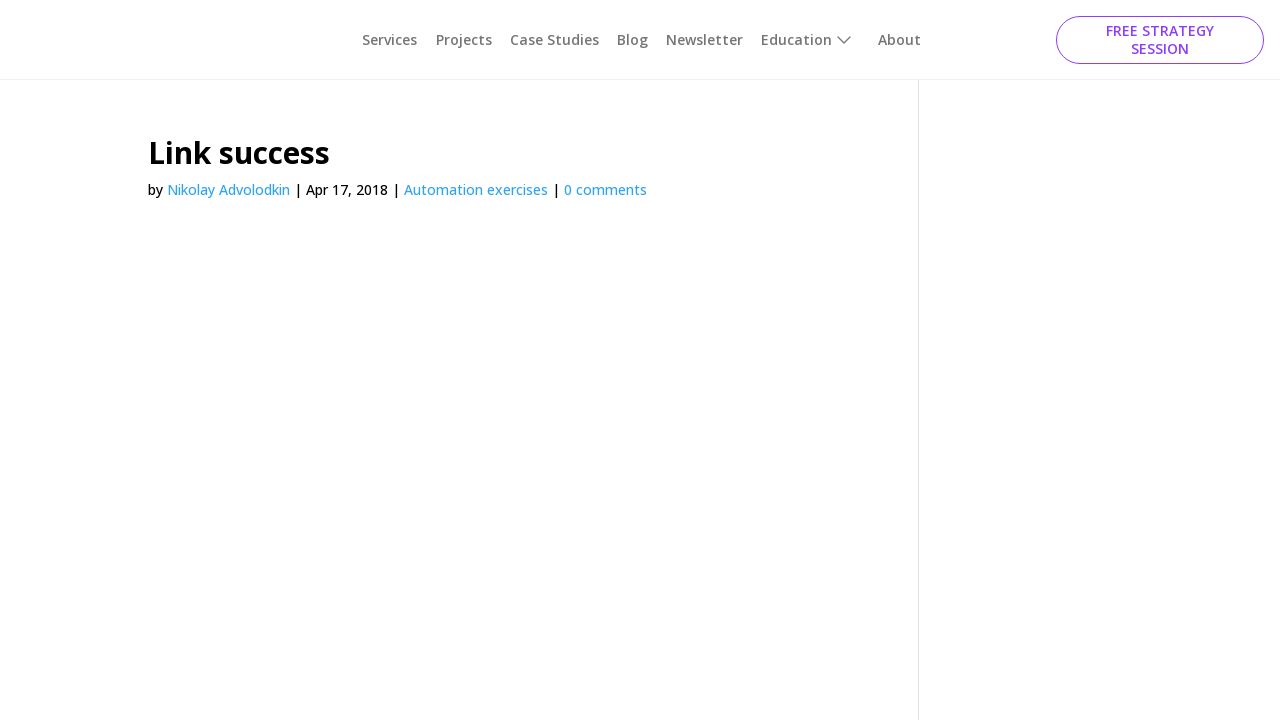

Verified h1 heading displays 'Link success'
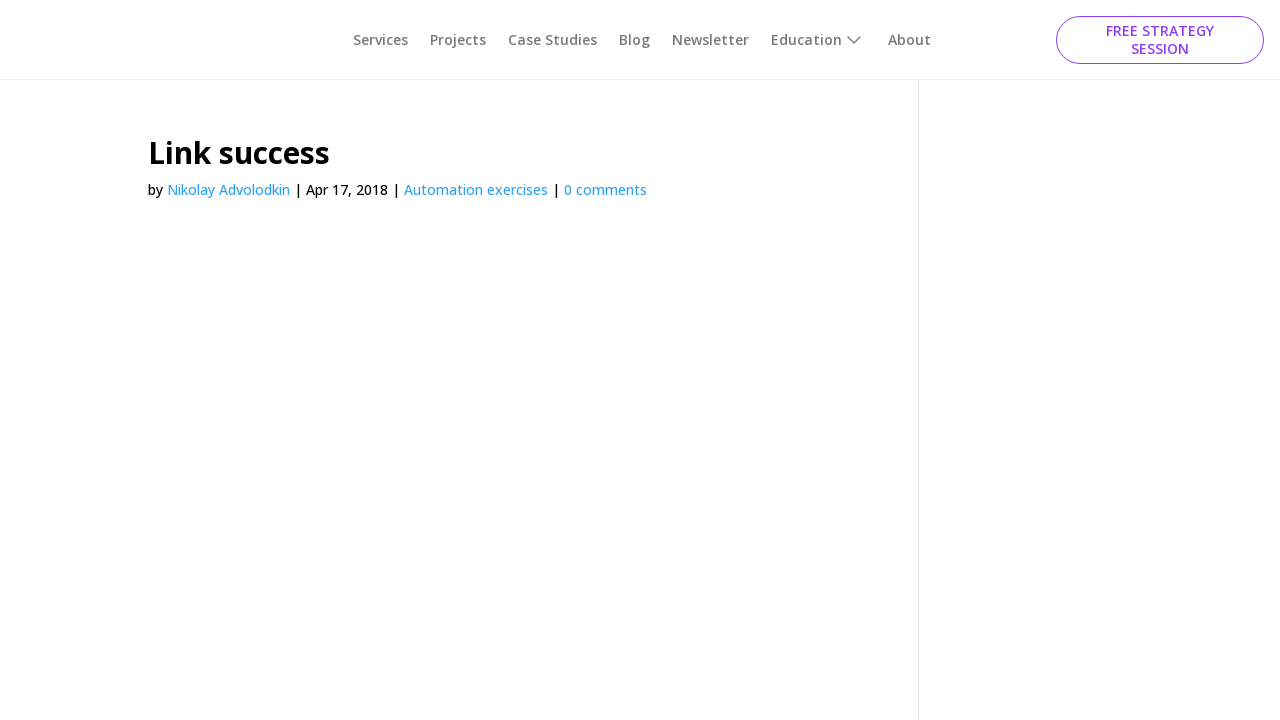

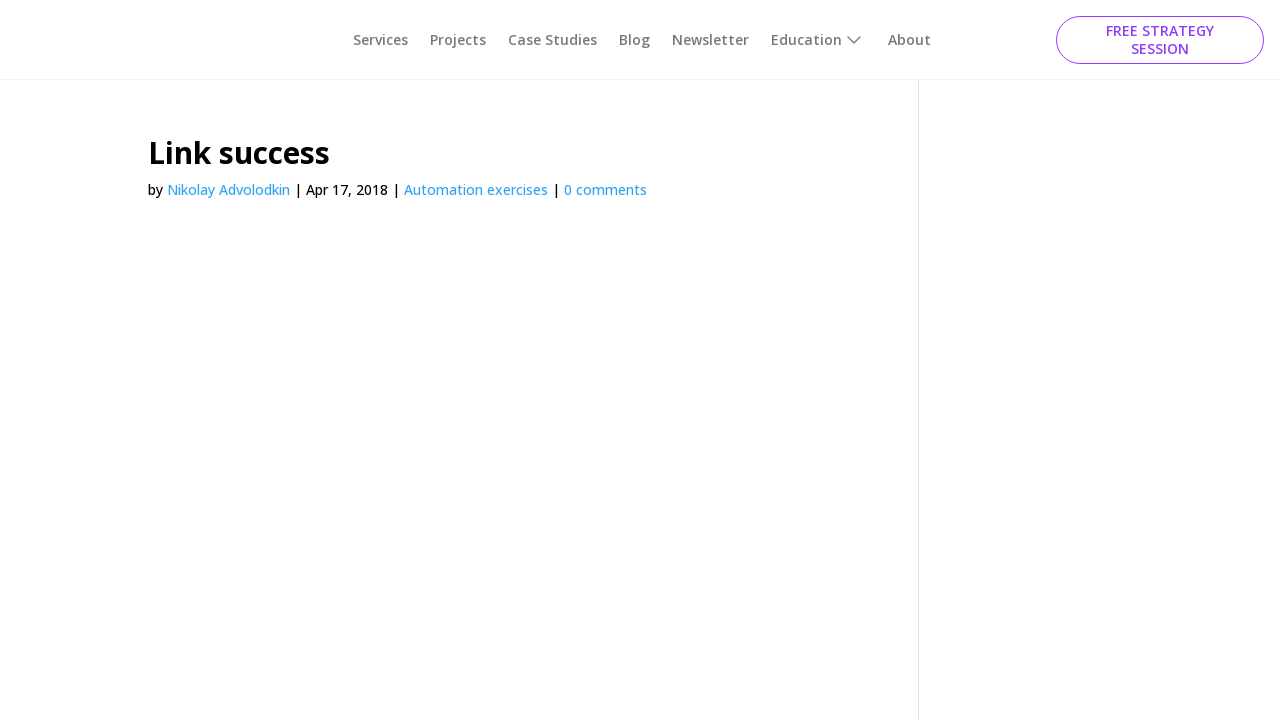